Navigates to Flipkart homepage and verifies the page loads successfully by checking the URL

Starting URL: https://www.flipkart.com

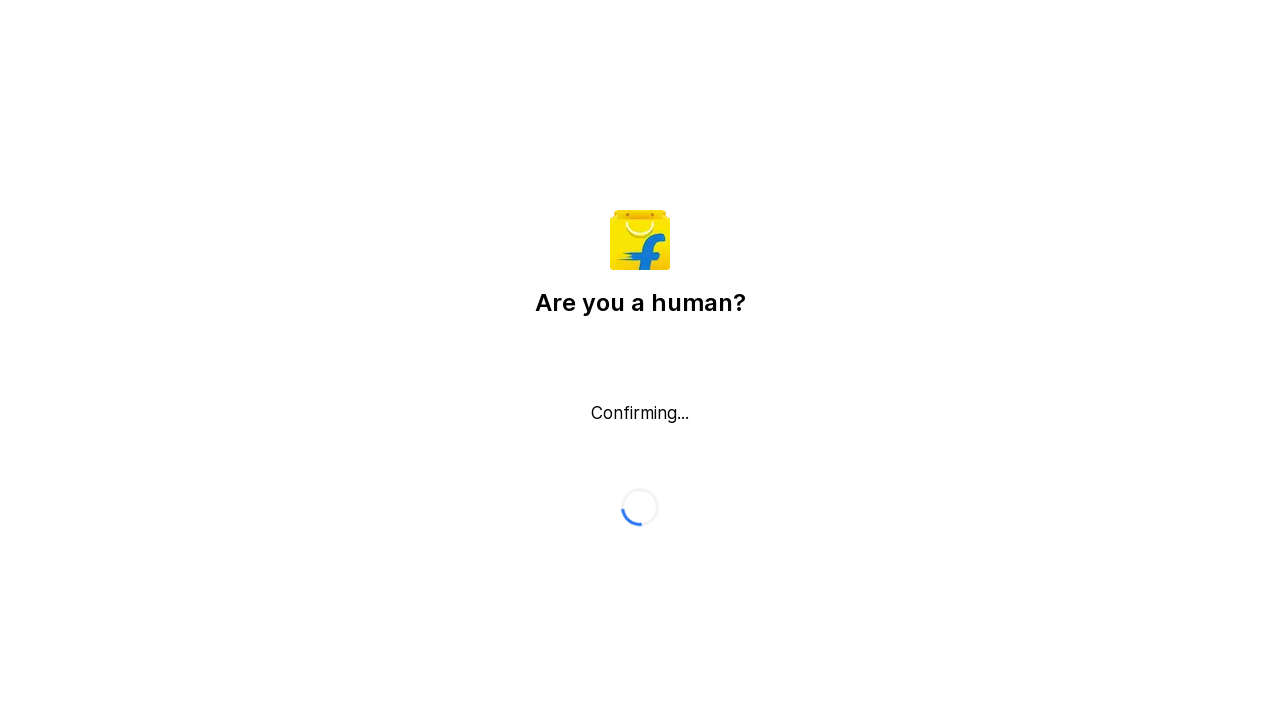

Navigated to Flipkart homepage
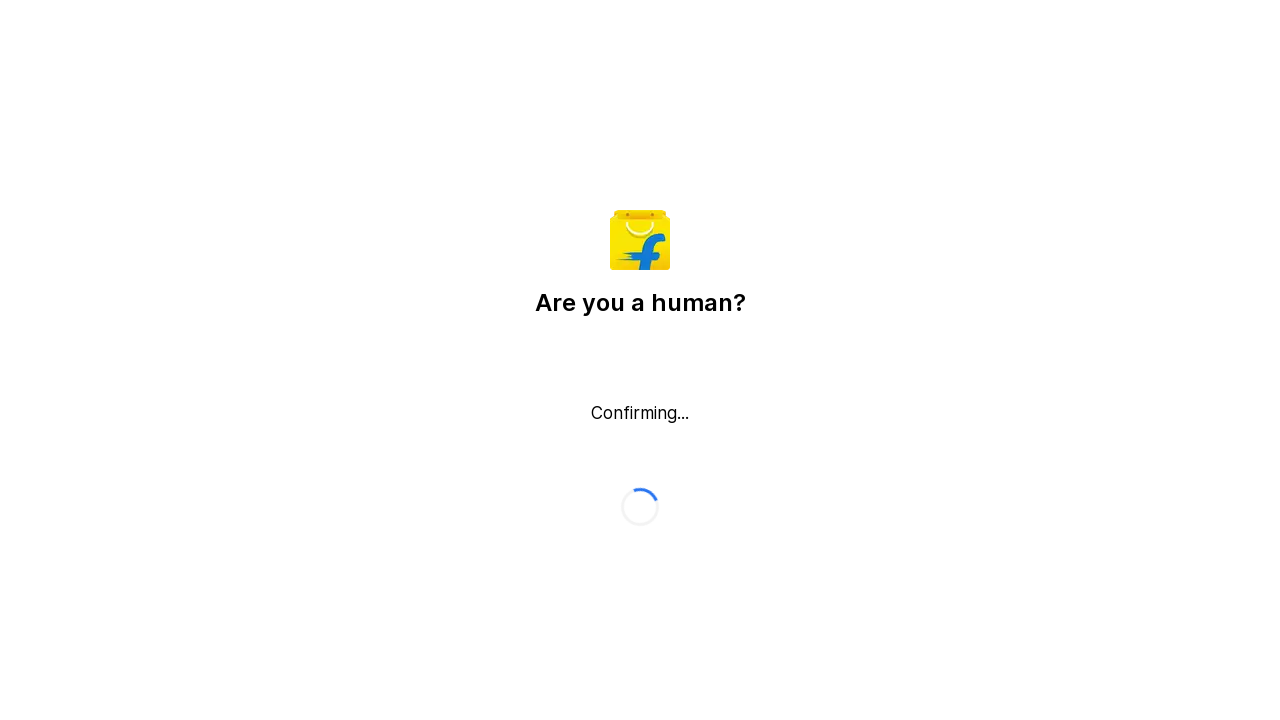

Page fully loaded (domcontentloaded state)
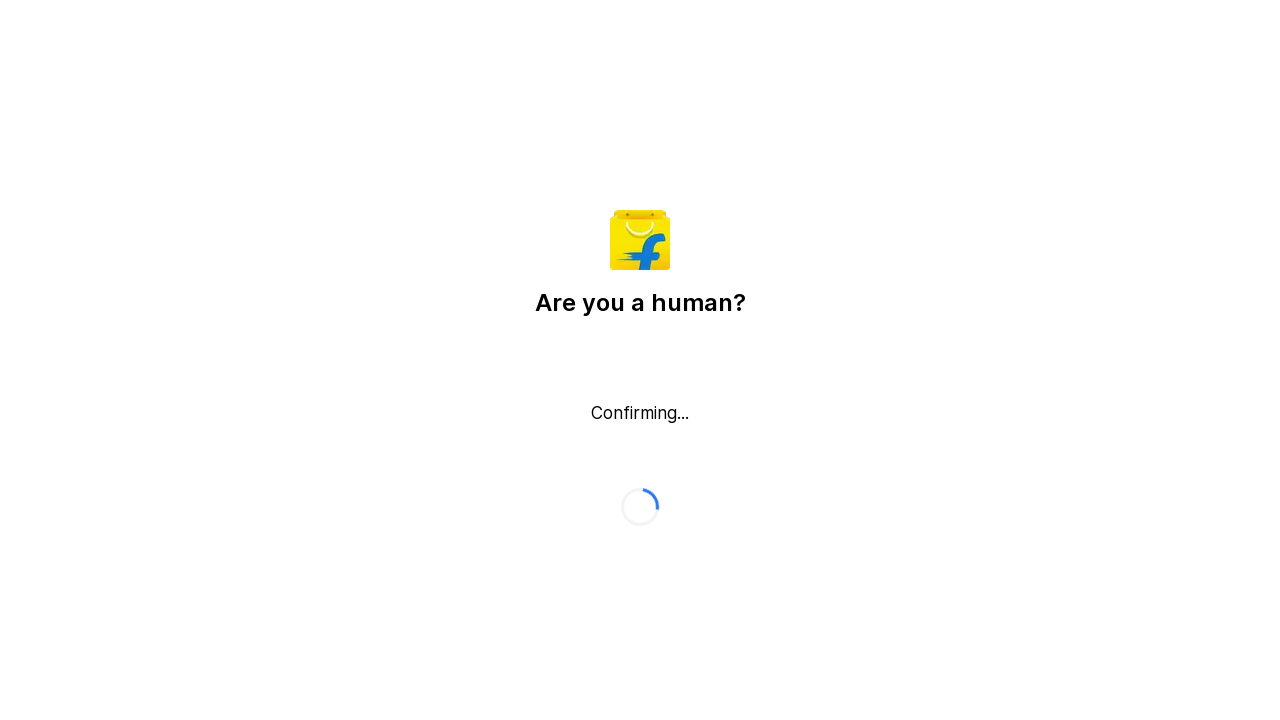

Retrieved current URL: https://www.flipkart.com/
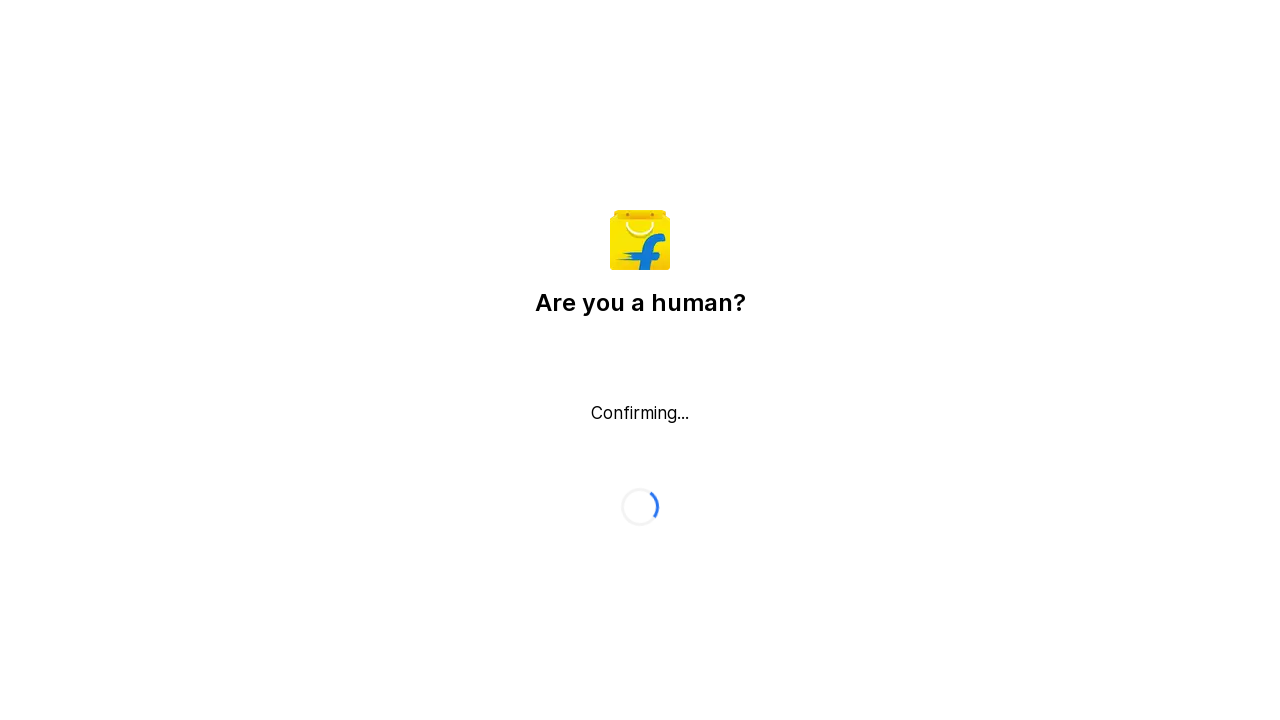

Verified that URL contains 'flipkart.com' — test passed
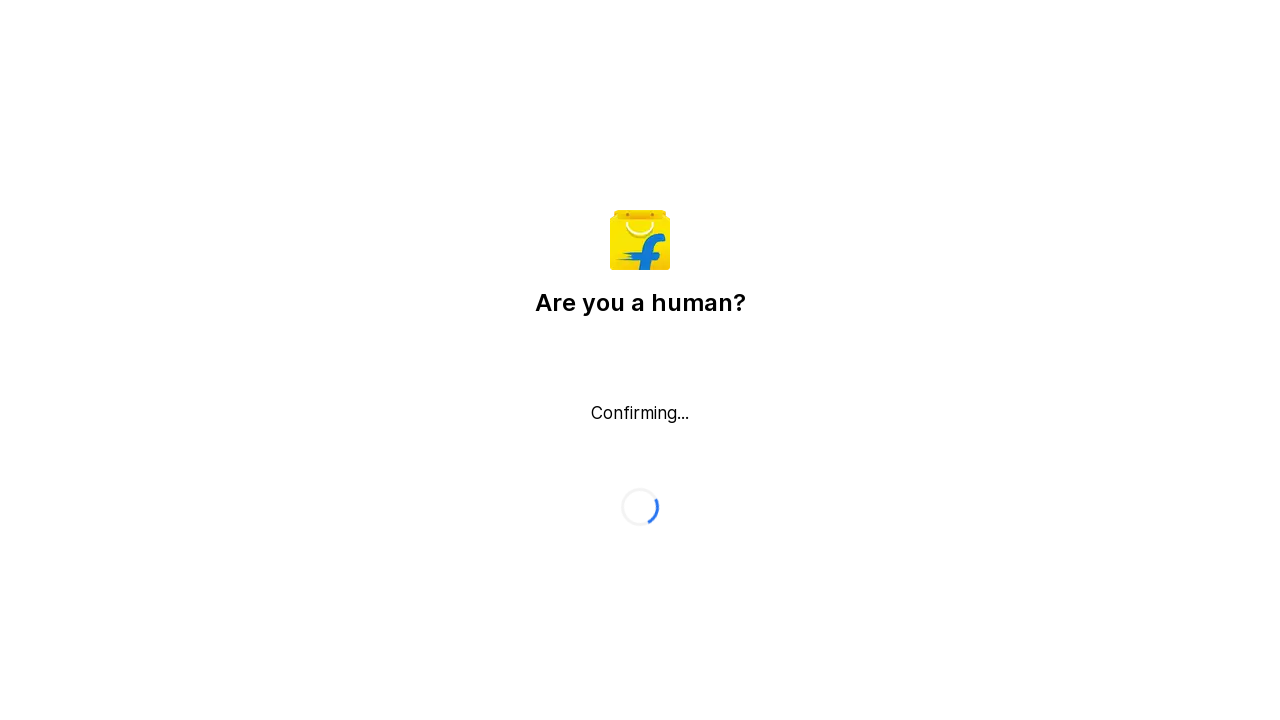

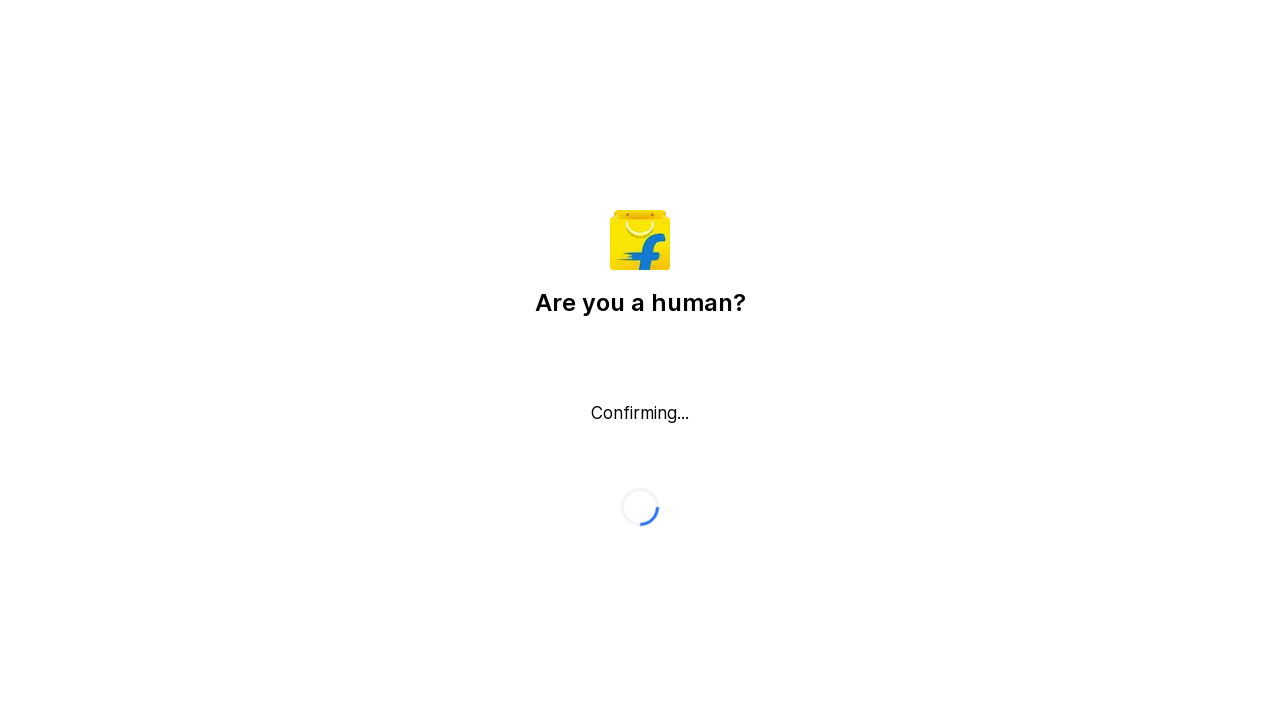